Tests keyboard interaction with checkboxes by focusing on a checkbox and pressing Space to toggle it.

Starting URL: https://the-internet.herokuapp.com/checkboxes

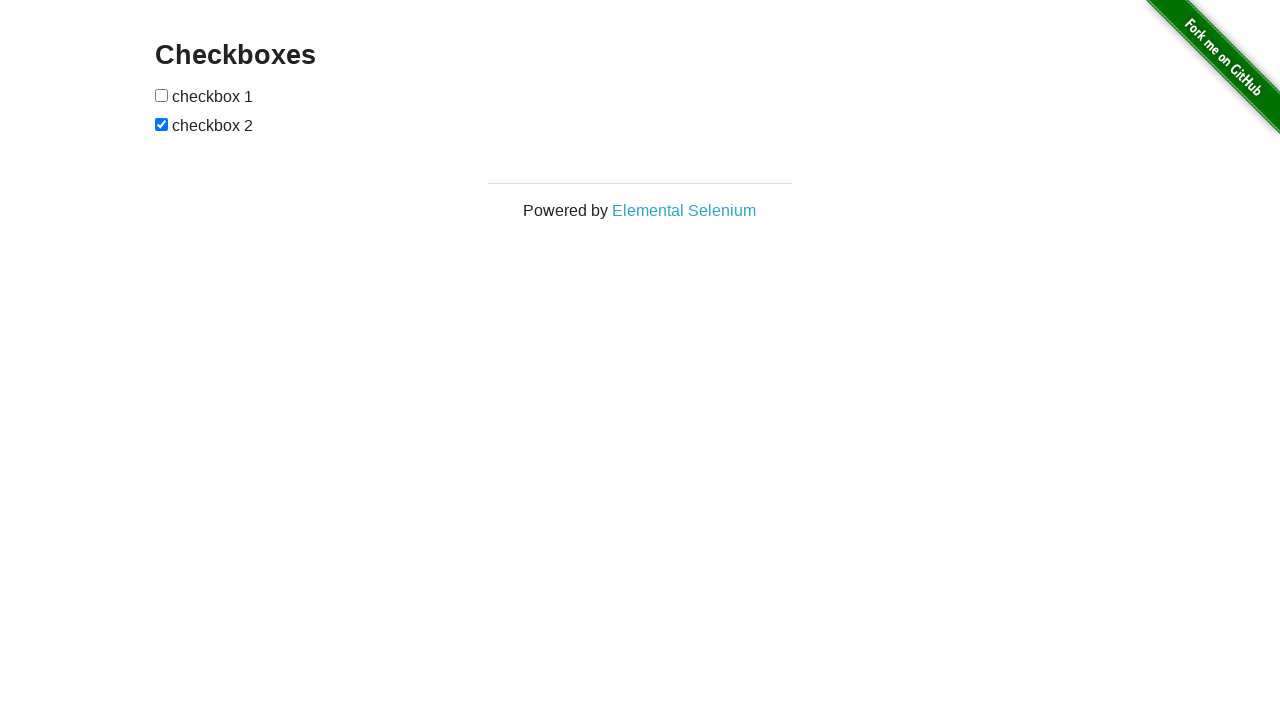

Waited for Checkboxes page to load
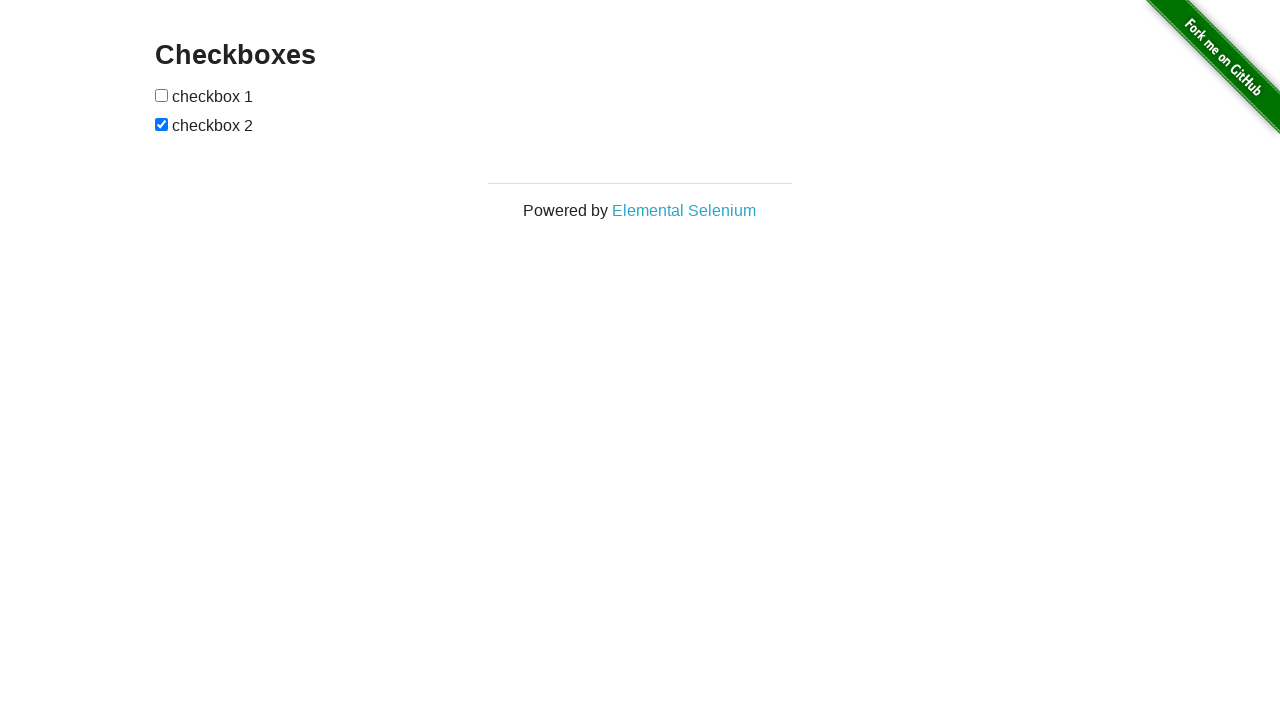

Located the first checkbox element
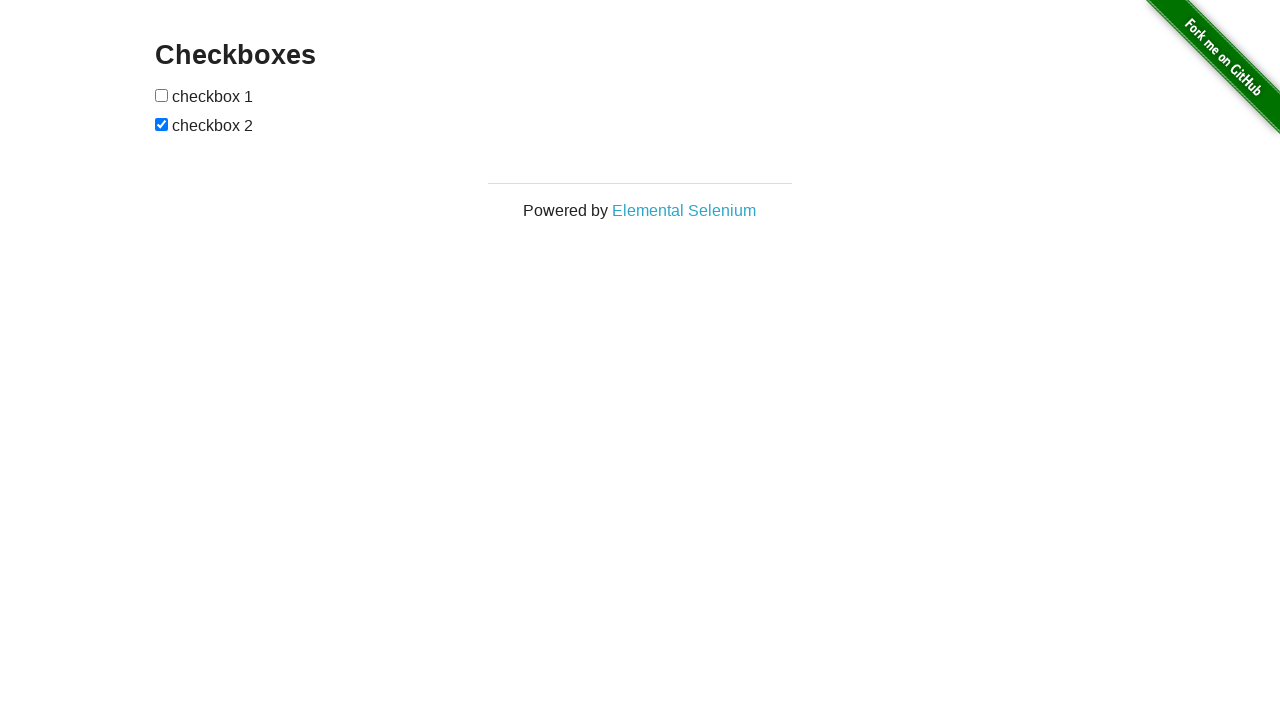

Focused on the first checkbox on #checkboxes input[type='checkbox'] >> nth=0
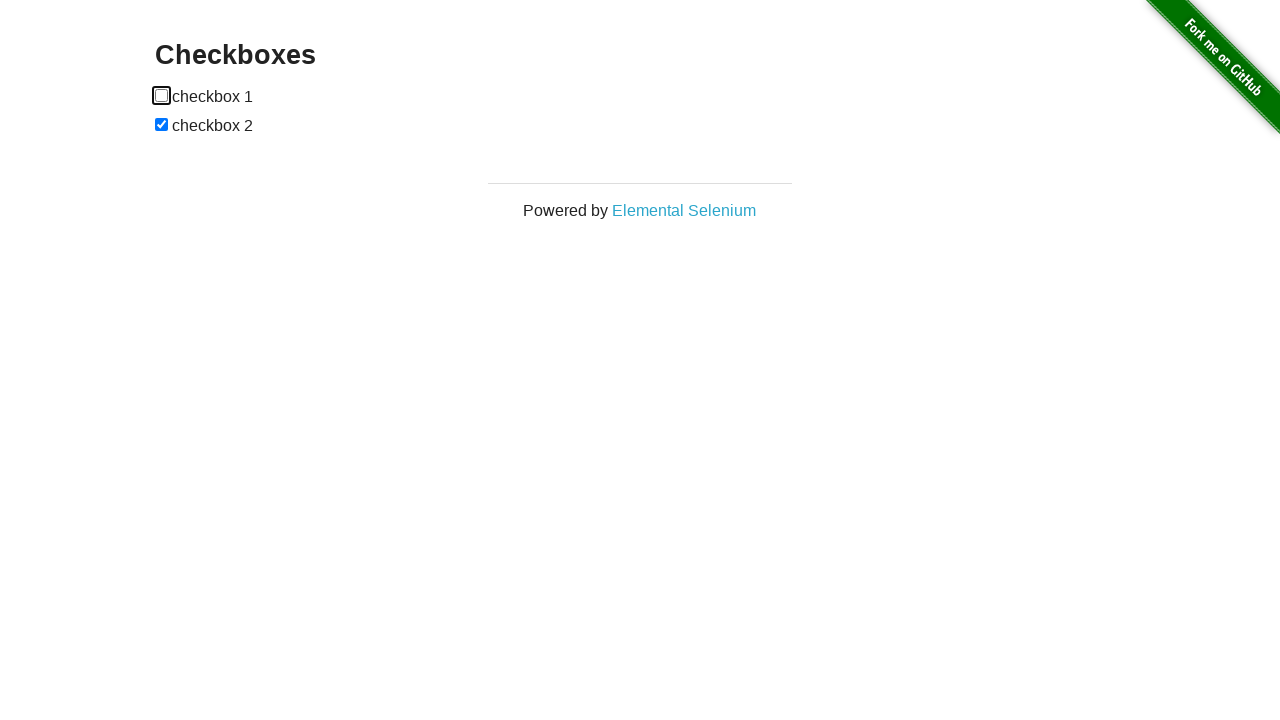

Pressed Space key to toggle the checkbox on #checkboxes input[type='checkbox'] >> nth=0
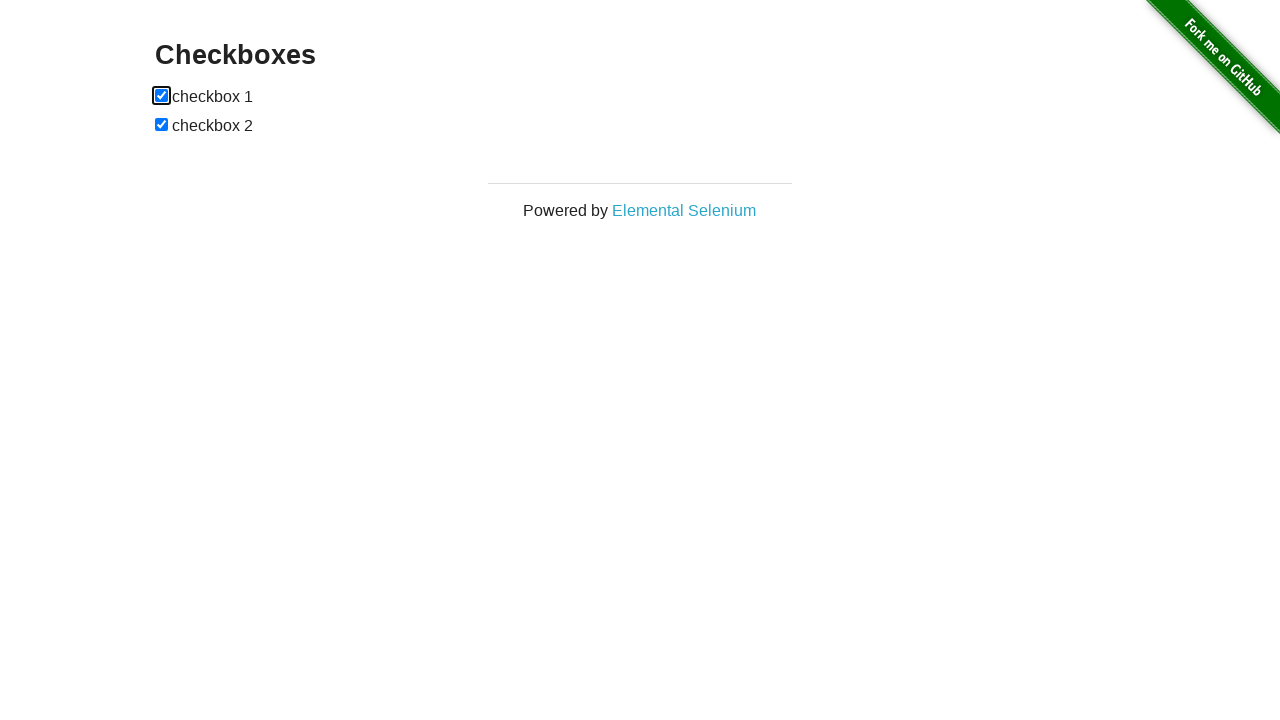

Verified that checkbox is now checked
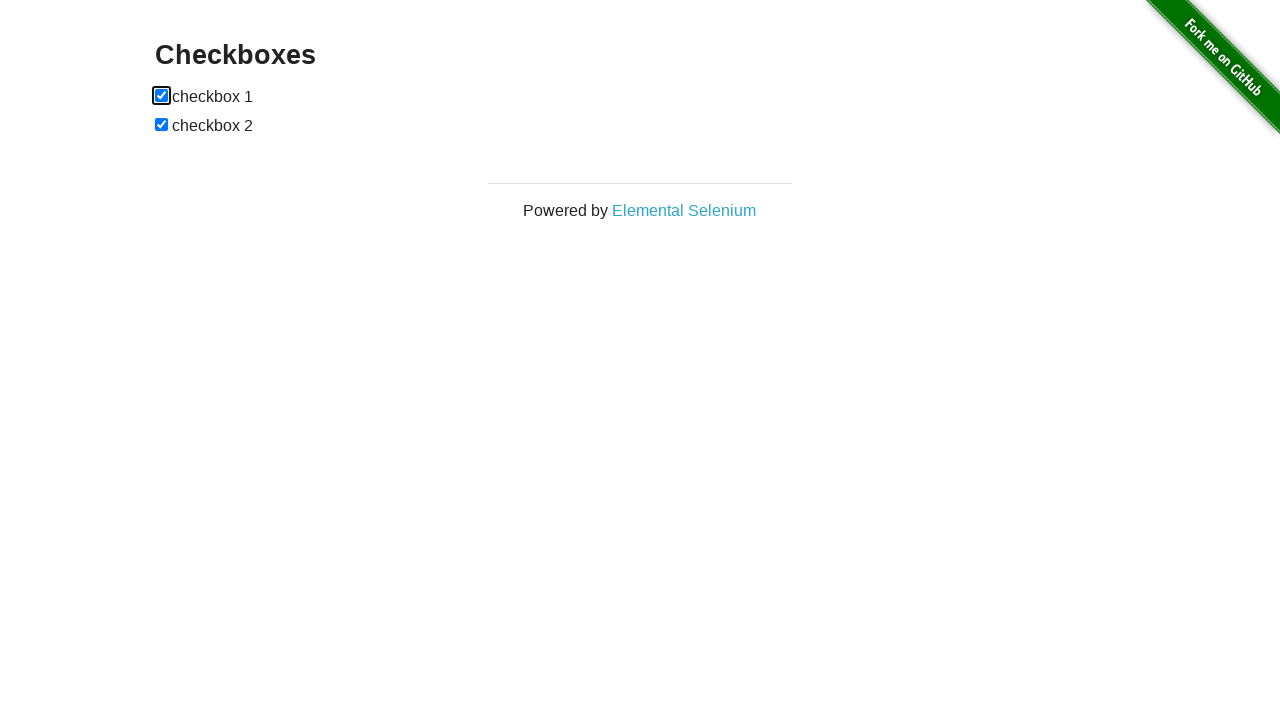

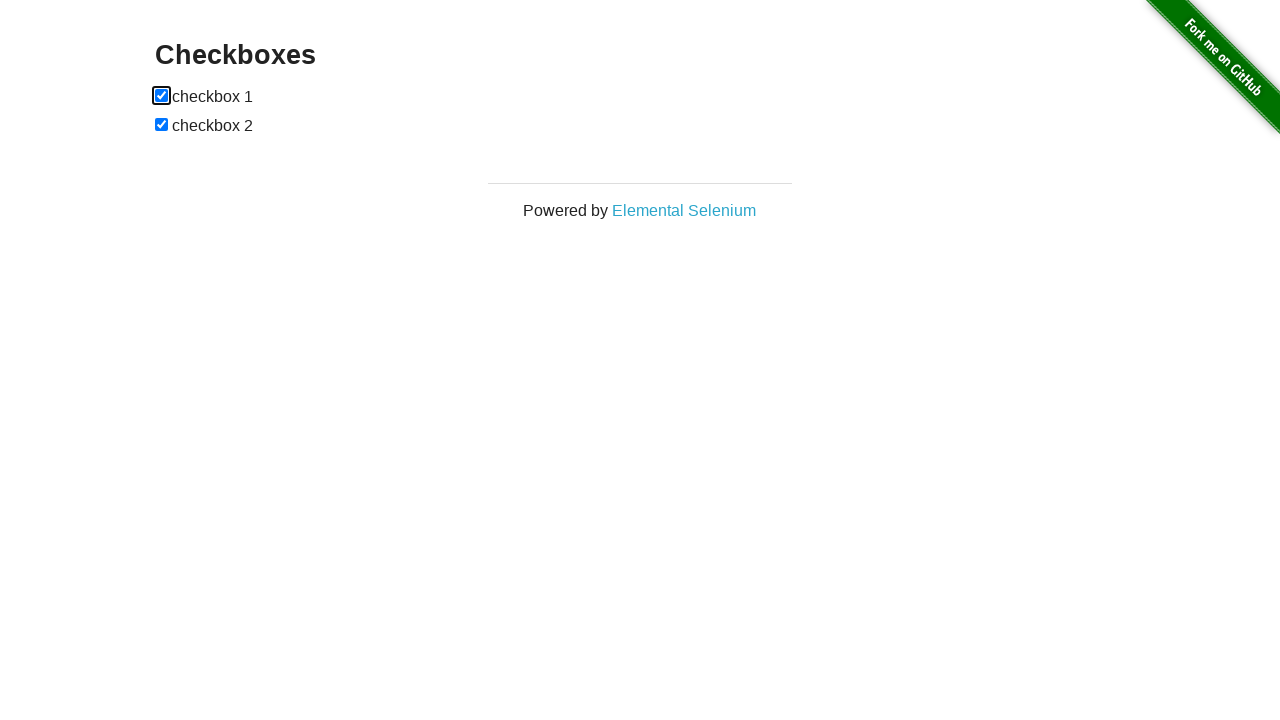